Tests window handling functionality by opening new windows, switching between them, counting tabs, and closing multiple windows

Starting URL: https://leafground.com/window.xhtml

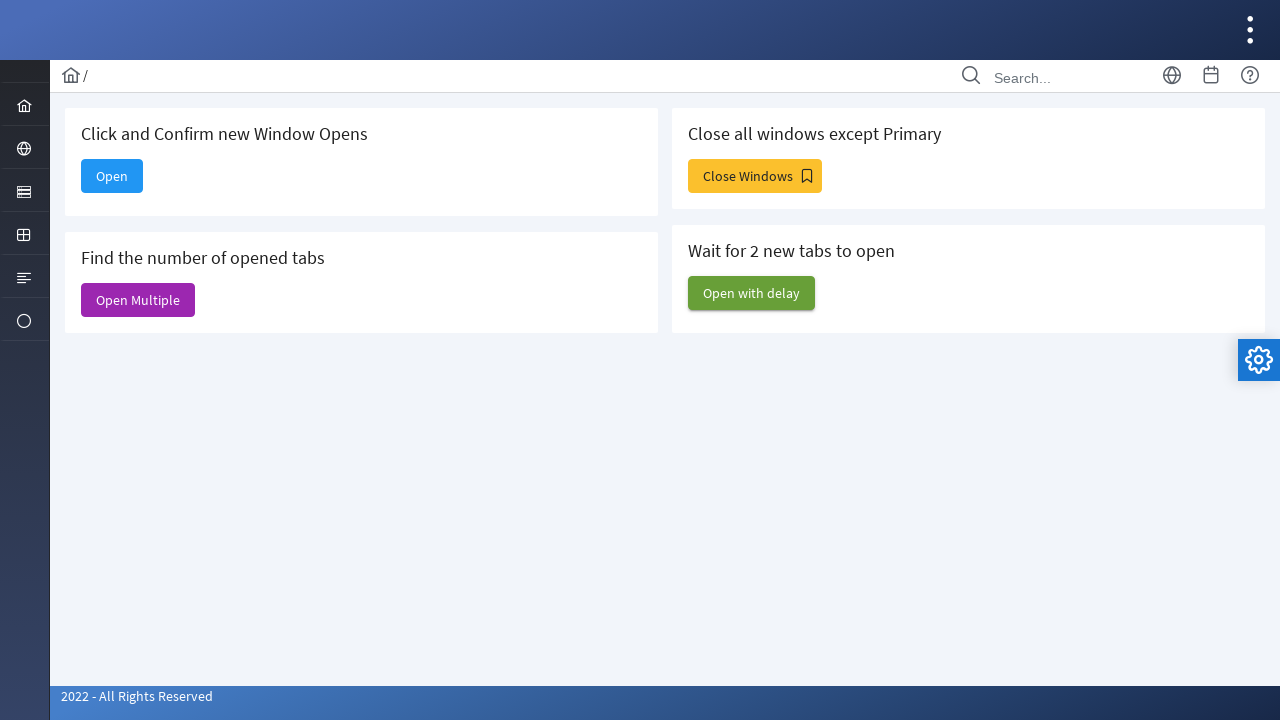

Clicked 'Open' button to open new window at (112, 176) on xpath=//span[text()='Open']
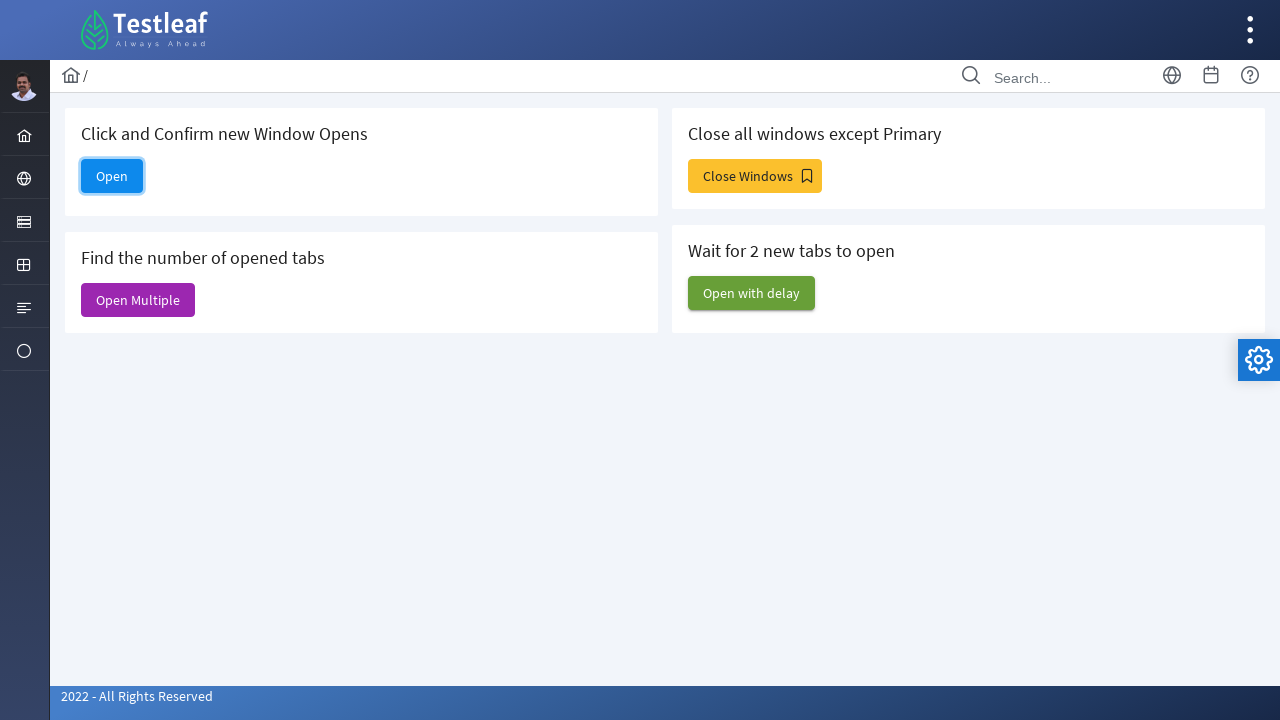

Retrieved all open pages/windows from context
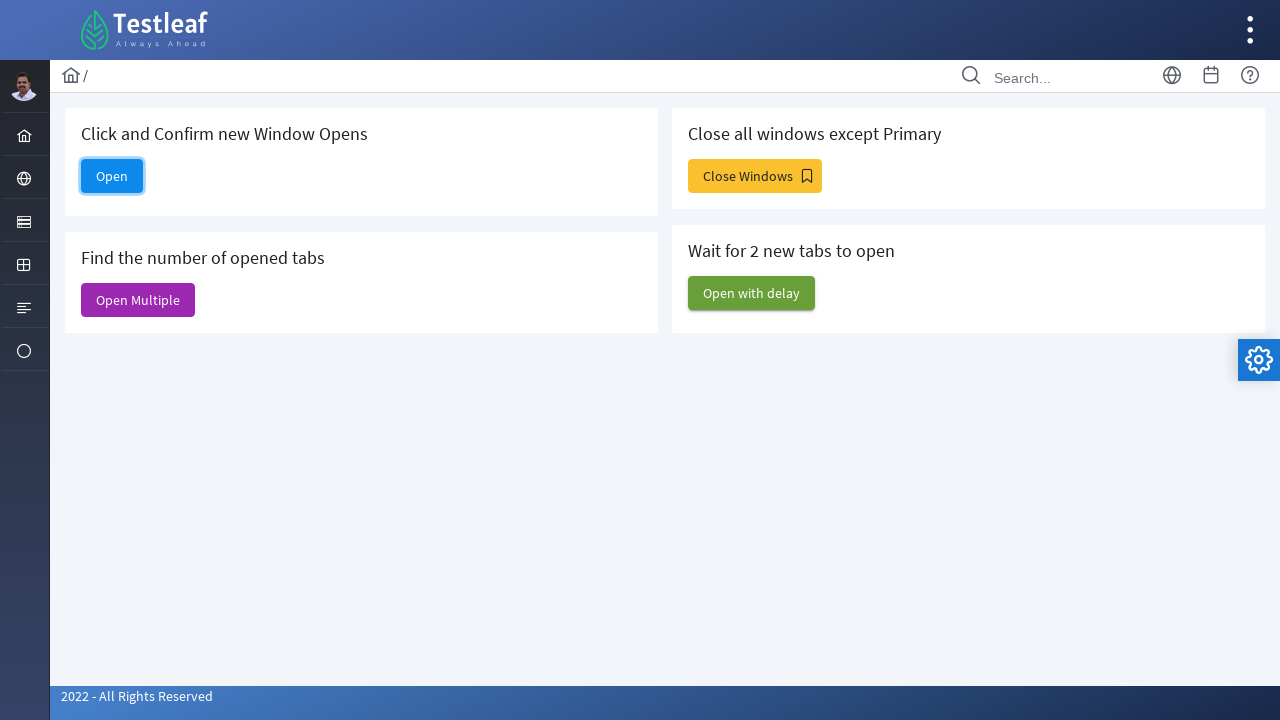

Switched to new window with title: Alert
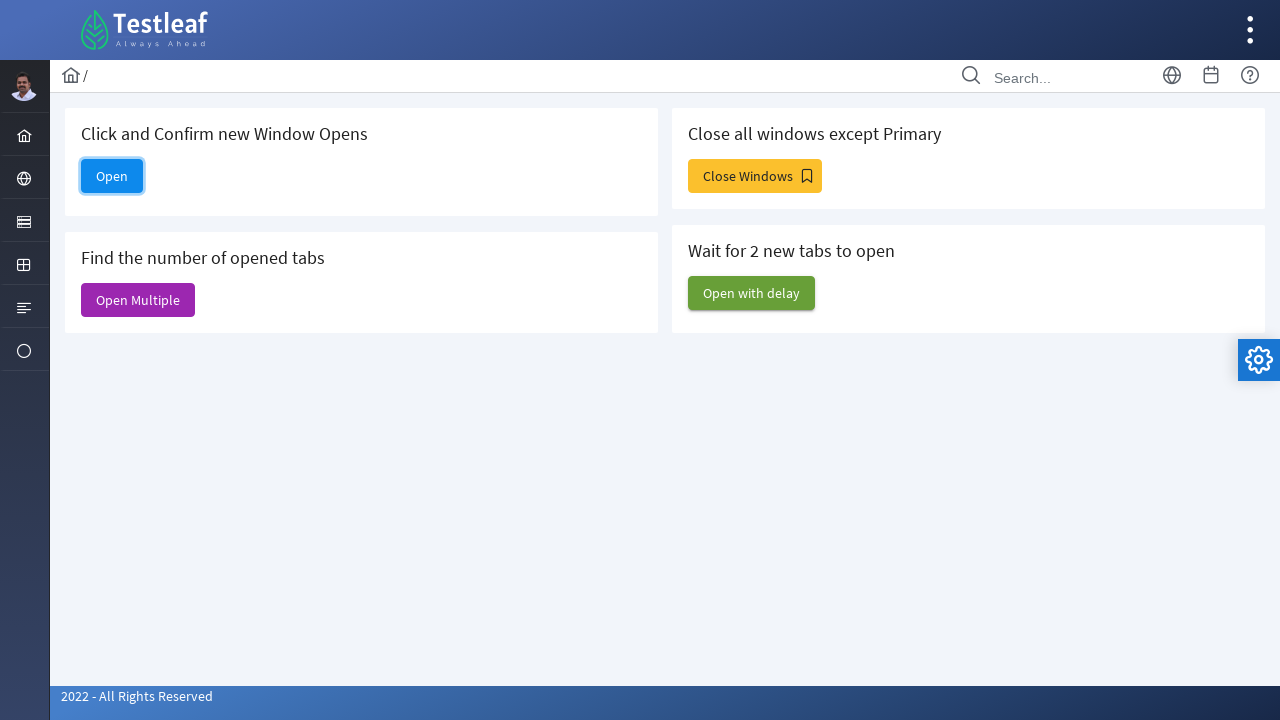

Clicked 'Open Multiple' button to open multiple windows at (138, 300) on xpath=//span[text()='Open Multiple']
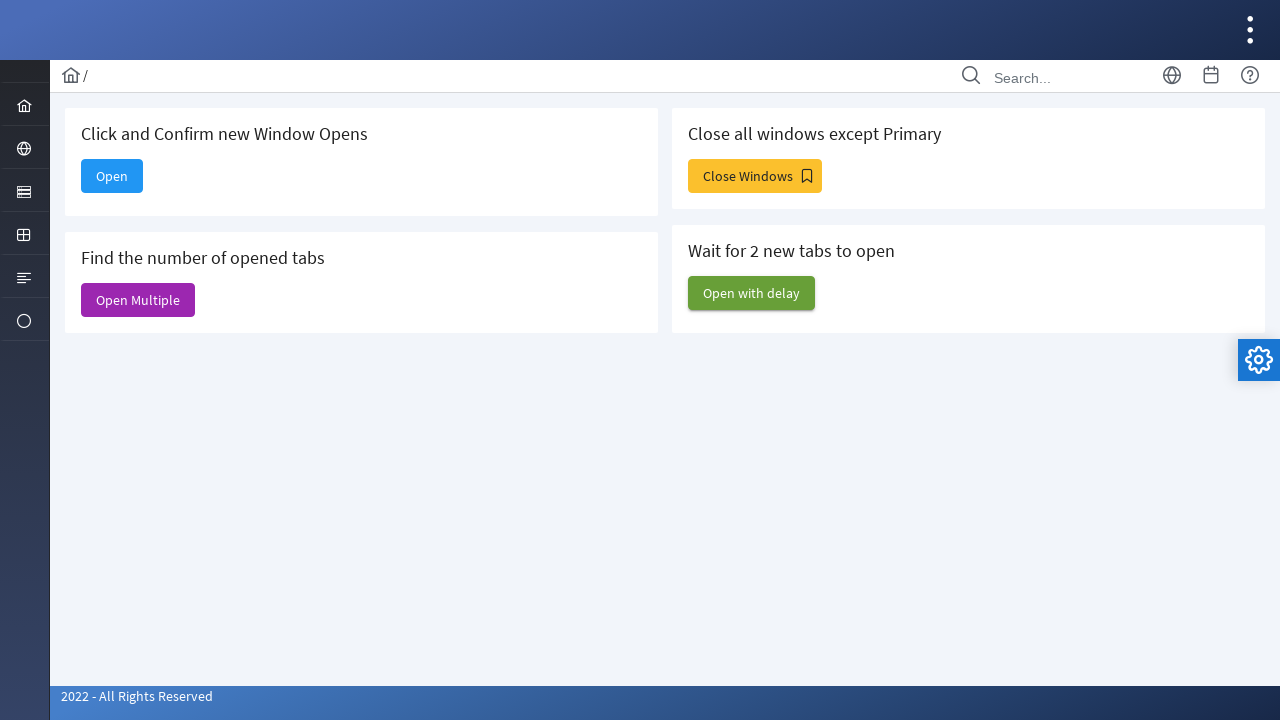

Waited 2 seconds for multiple windows to open
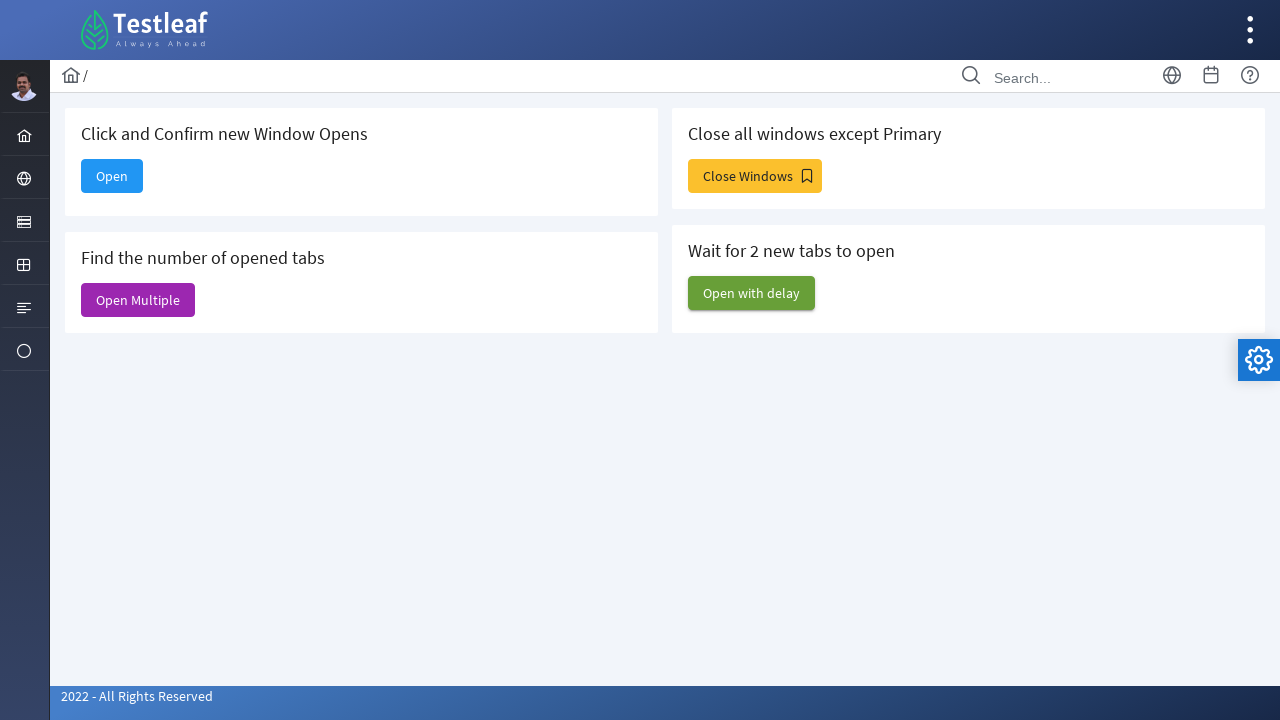

Retrieved all open pages - total count: 7 tabs
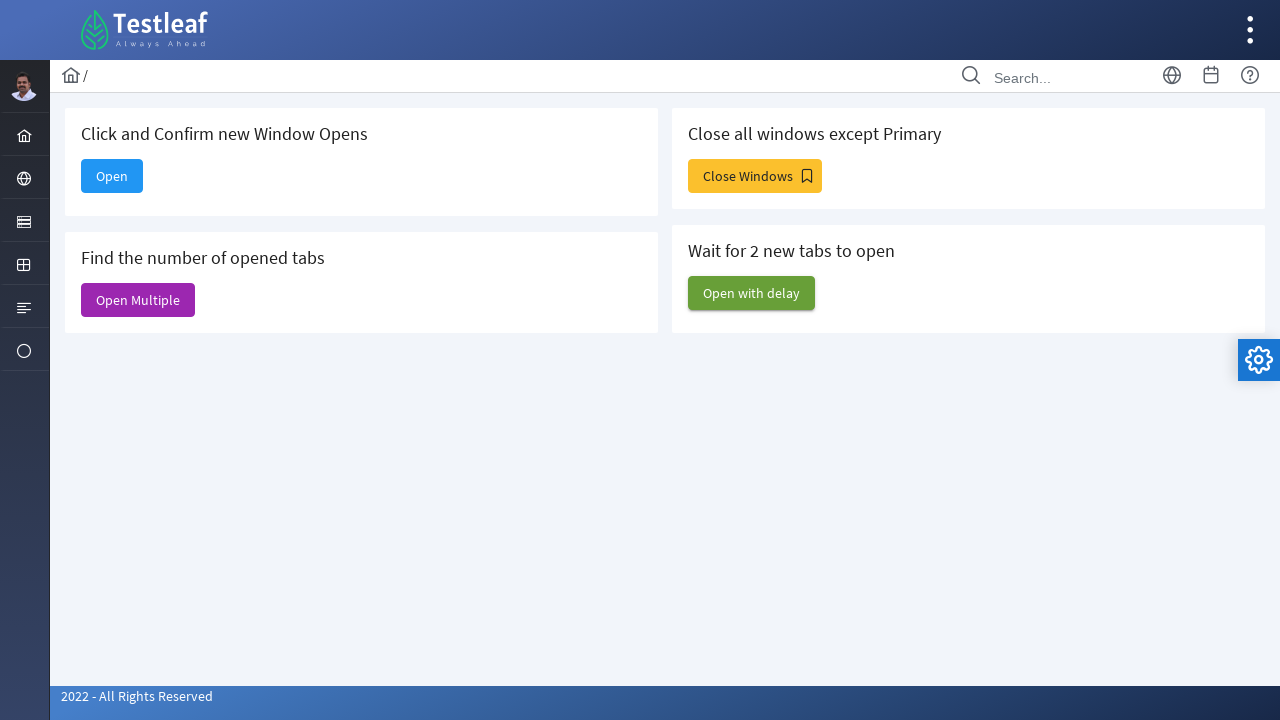

Clicked 'Close Windows' button at (755, 176) on xpath=//span[text()='Close Windows']
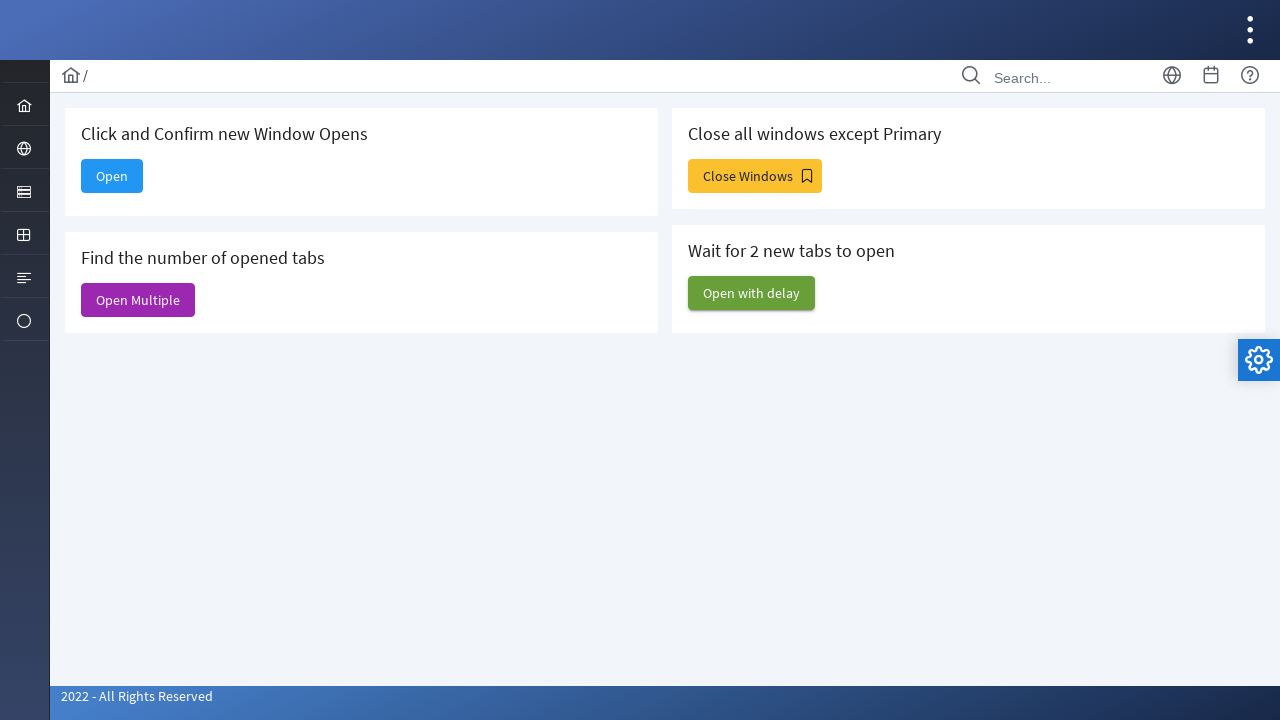

Retrieved all open pages to close extras
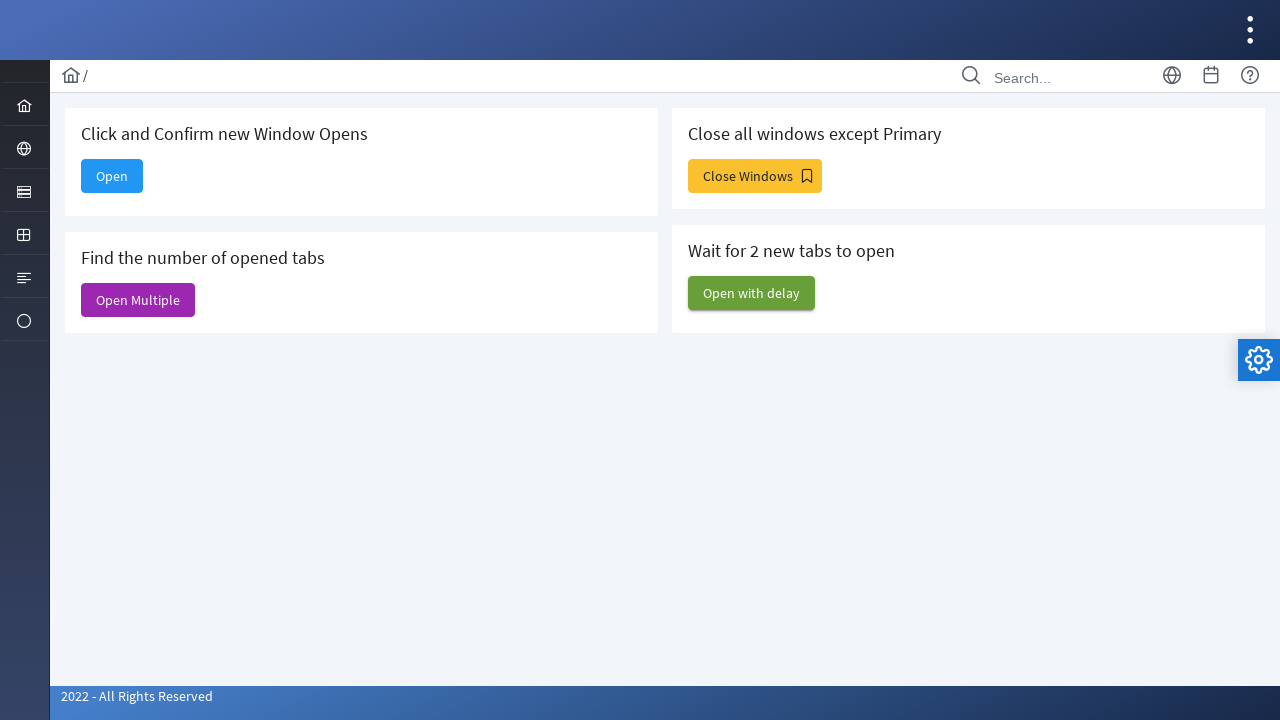

Closed an extra window/tab
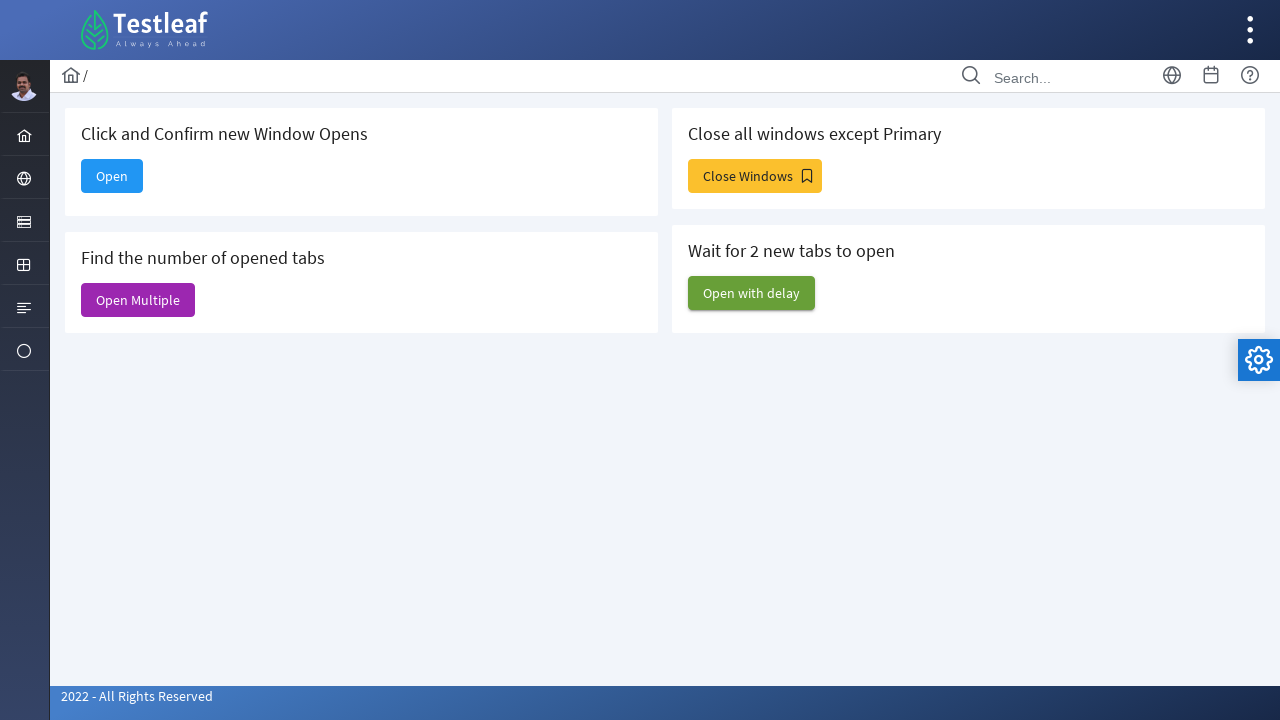

Closed an extra window/tab
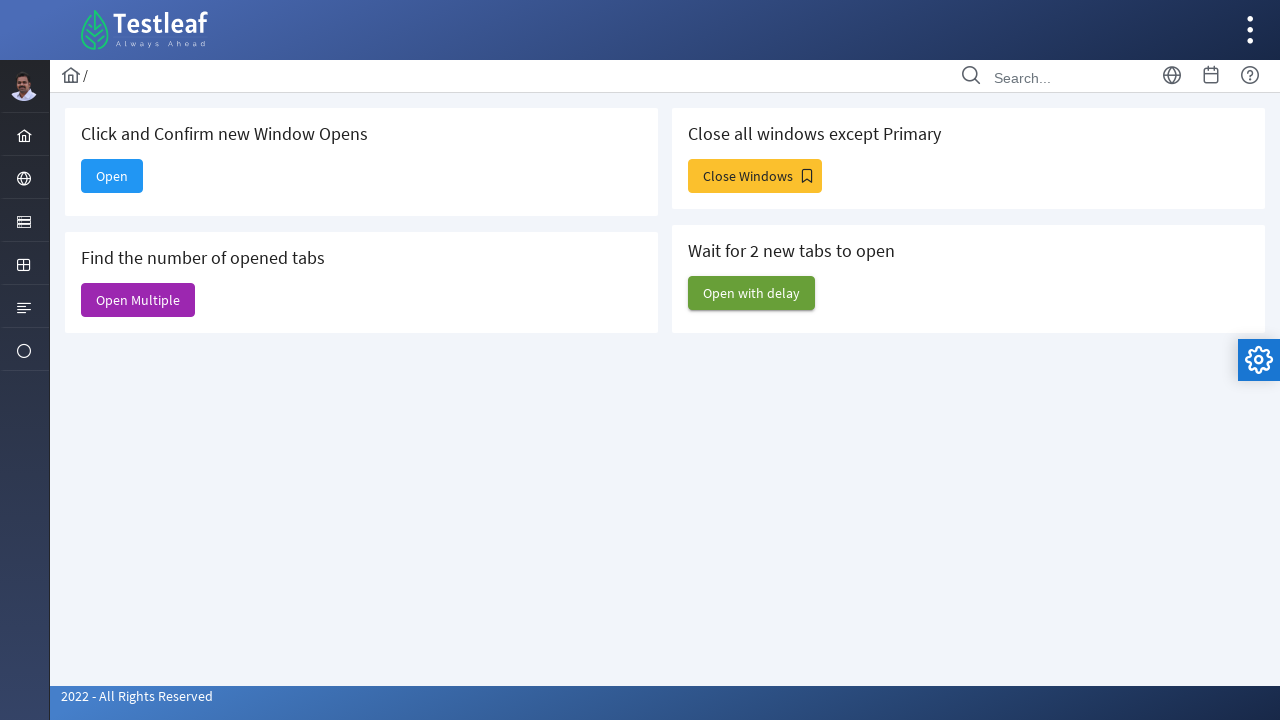

Closed an extra window/tab
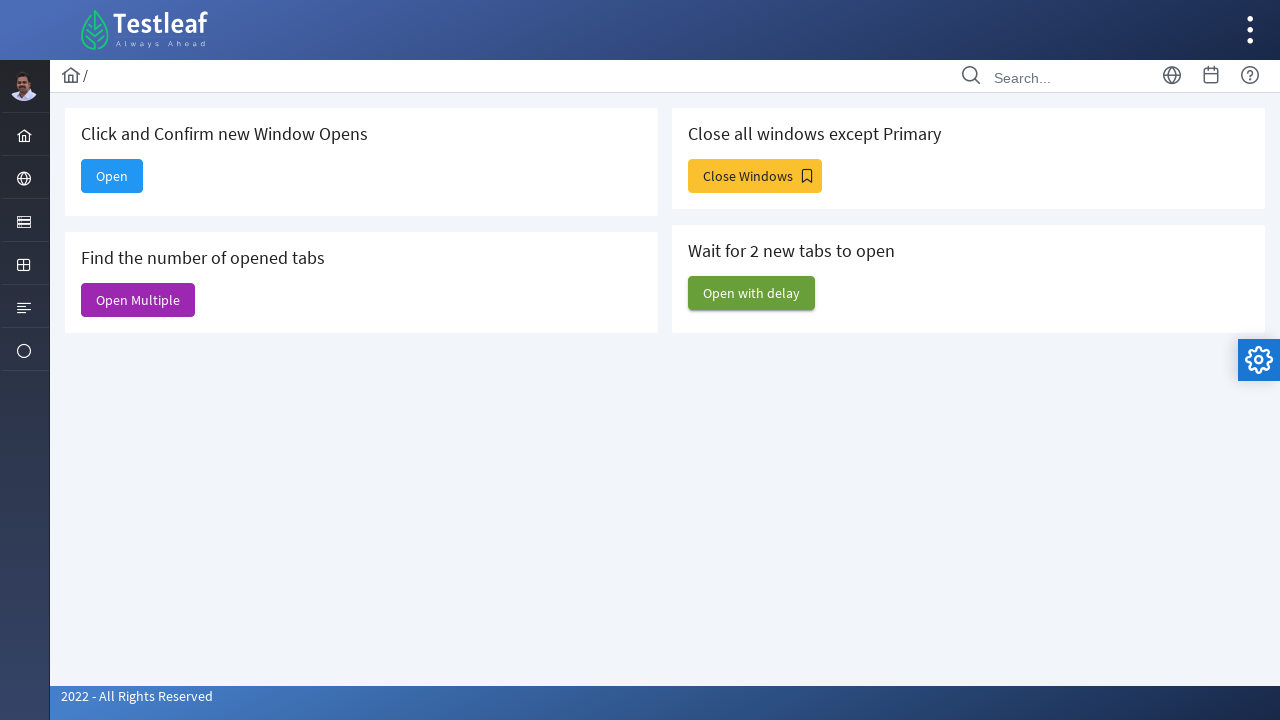

Closed an extra window/tab
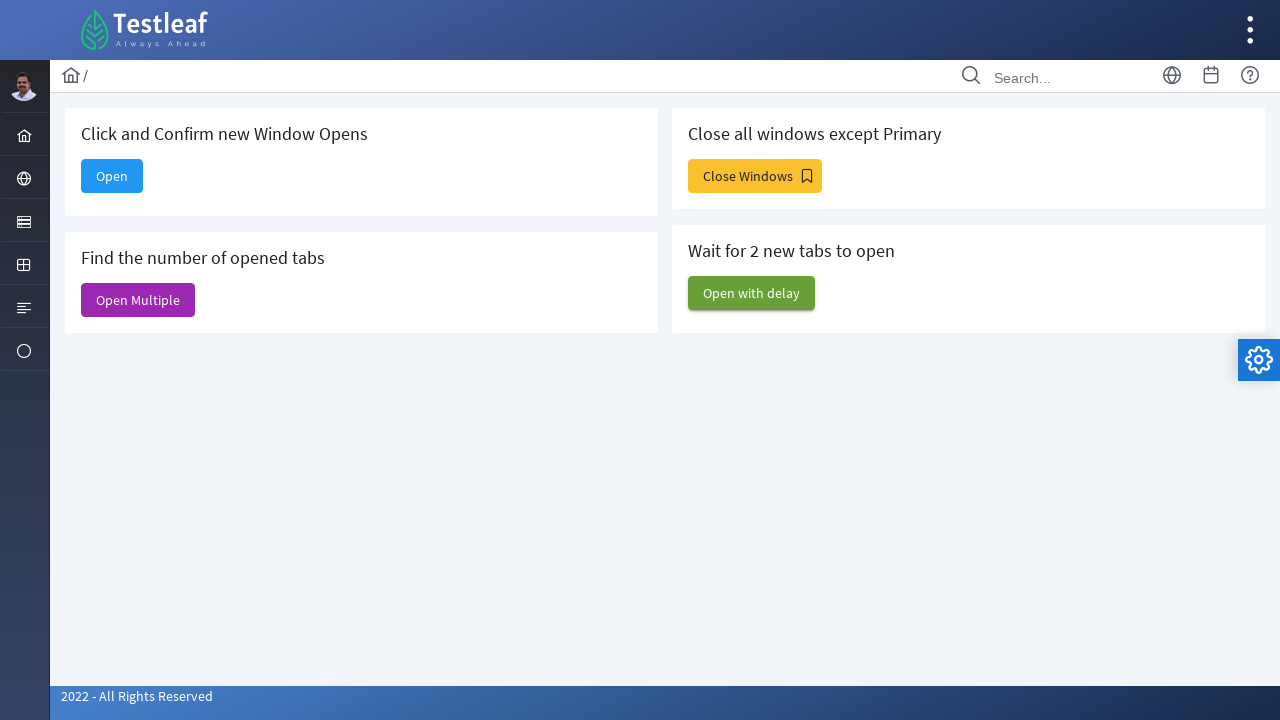

Closed an extra window/tab
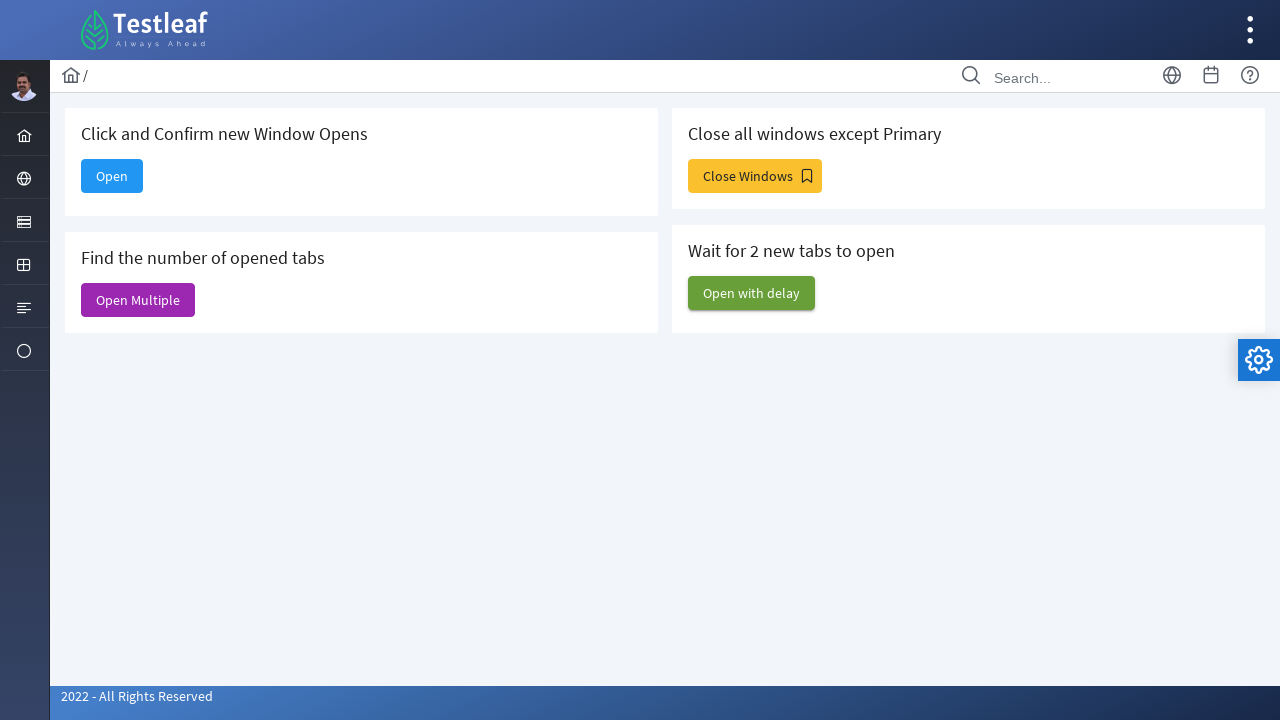

Closed an extra window/tab
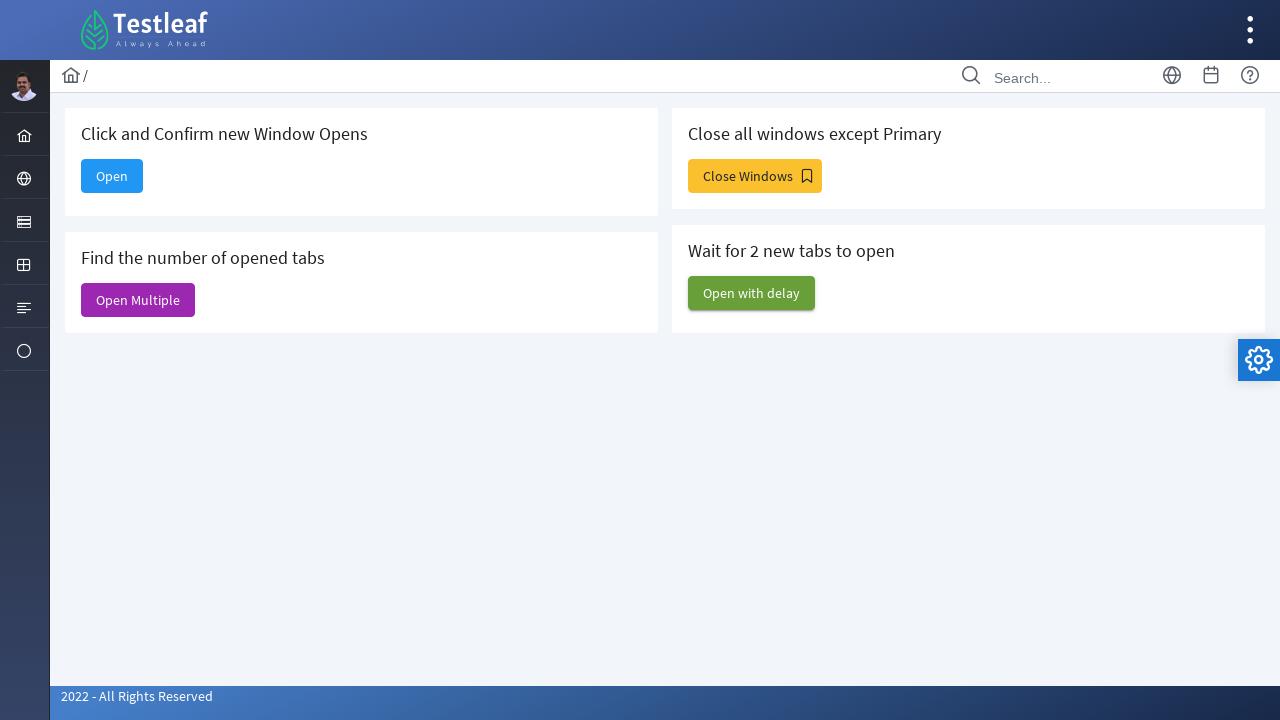

Closed an extra window/tab
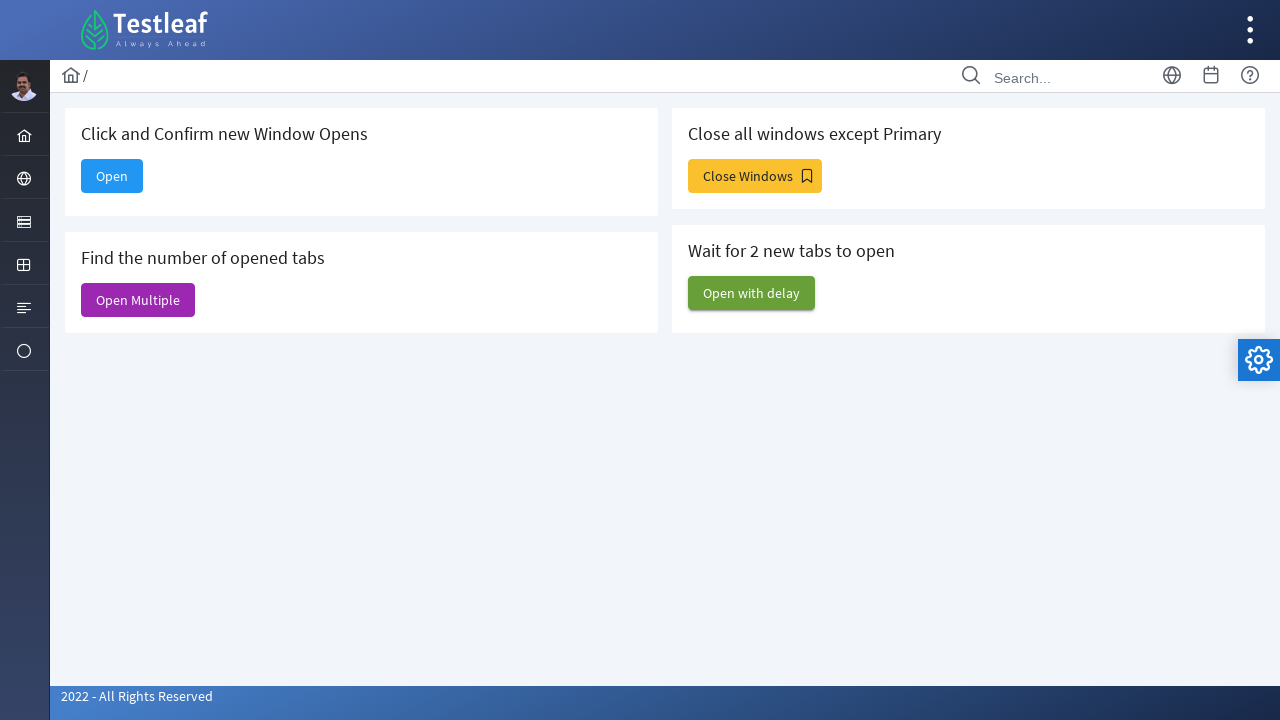

Closed an extra window/tab
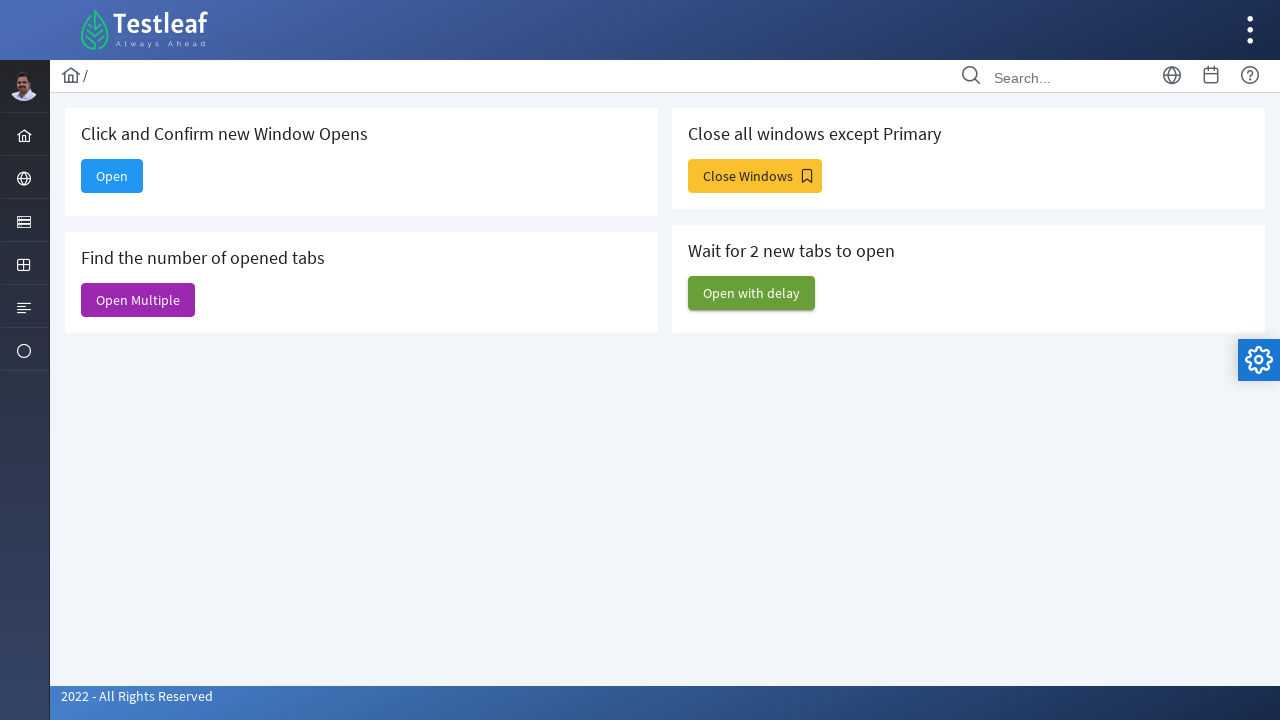

Closed an extra window/tab
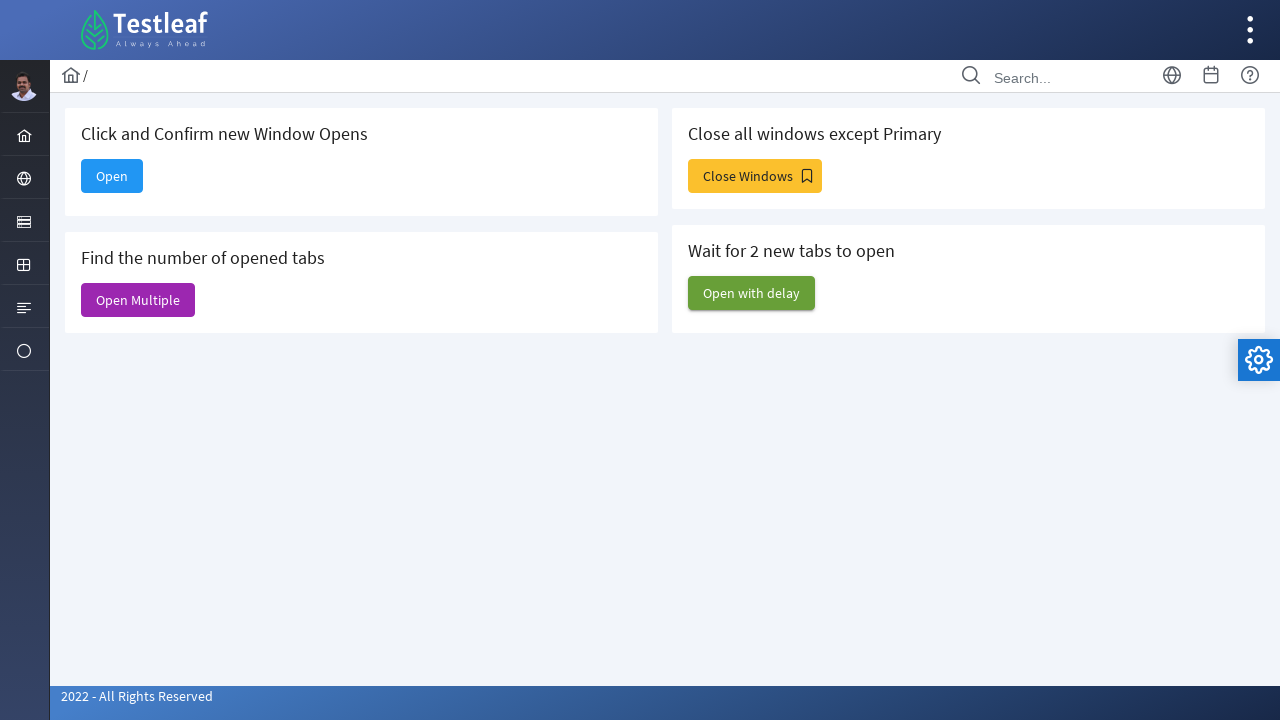

Clicked 'Open with delay' button to open delayed windows at (752, 293) on xpath=//span[text()='Open with delay']
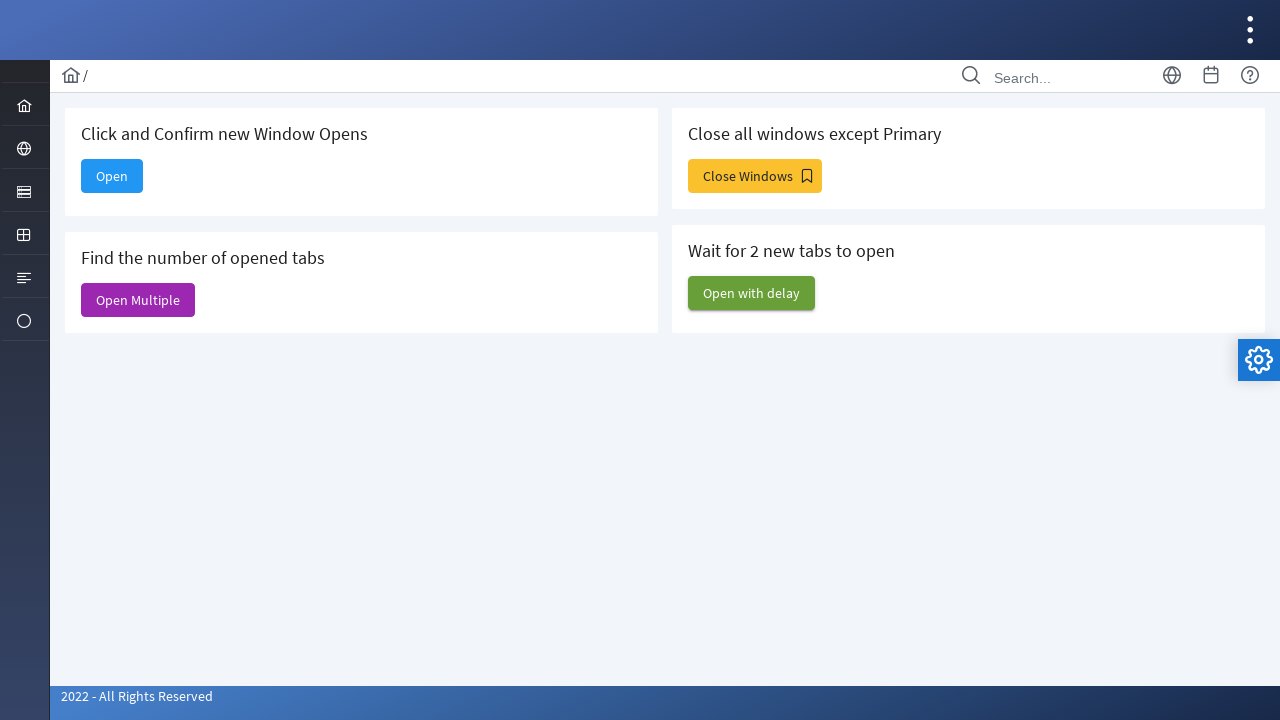

Waited 5 seconds for delayed windows to open
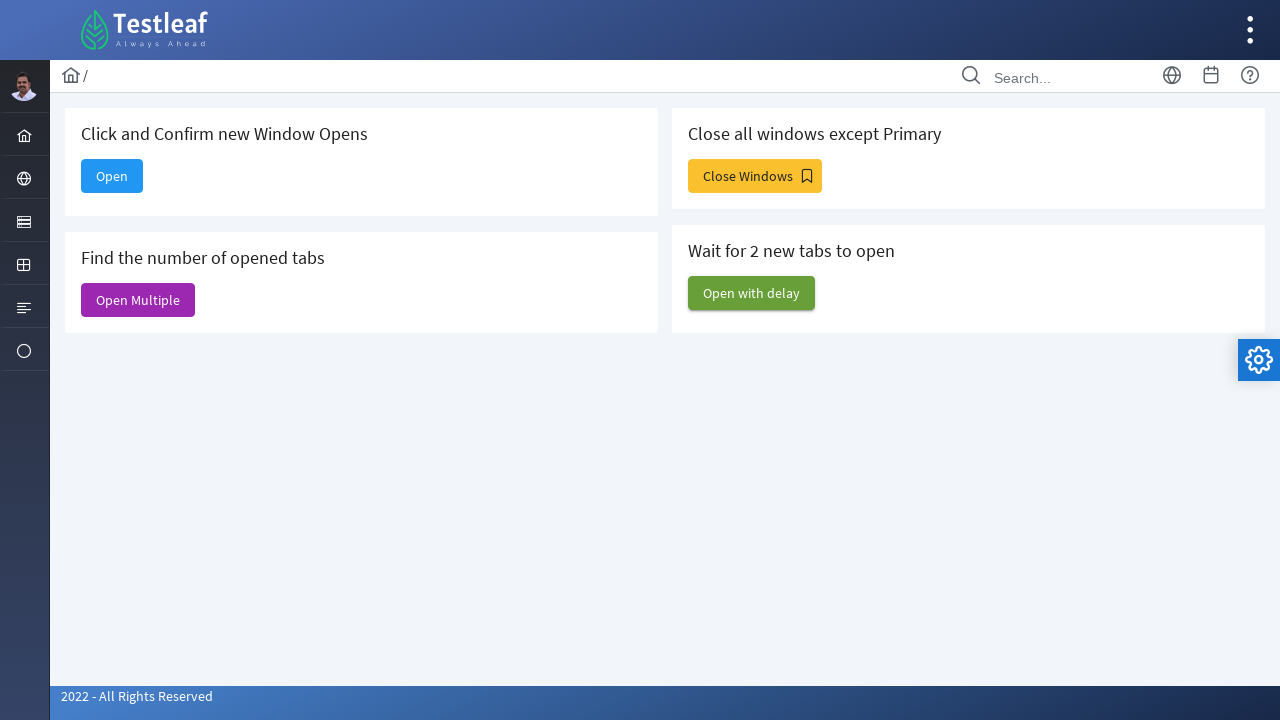

Retrieved all open pages - total count: 3 windows
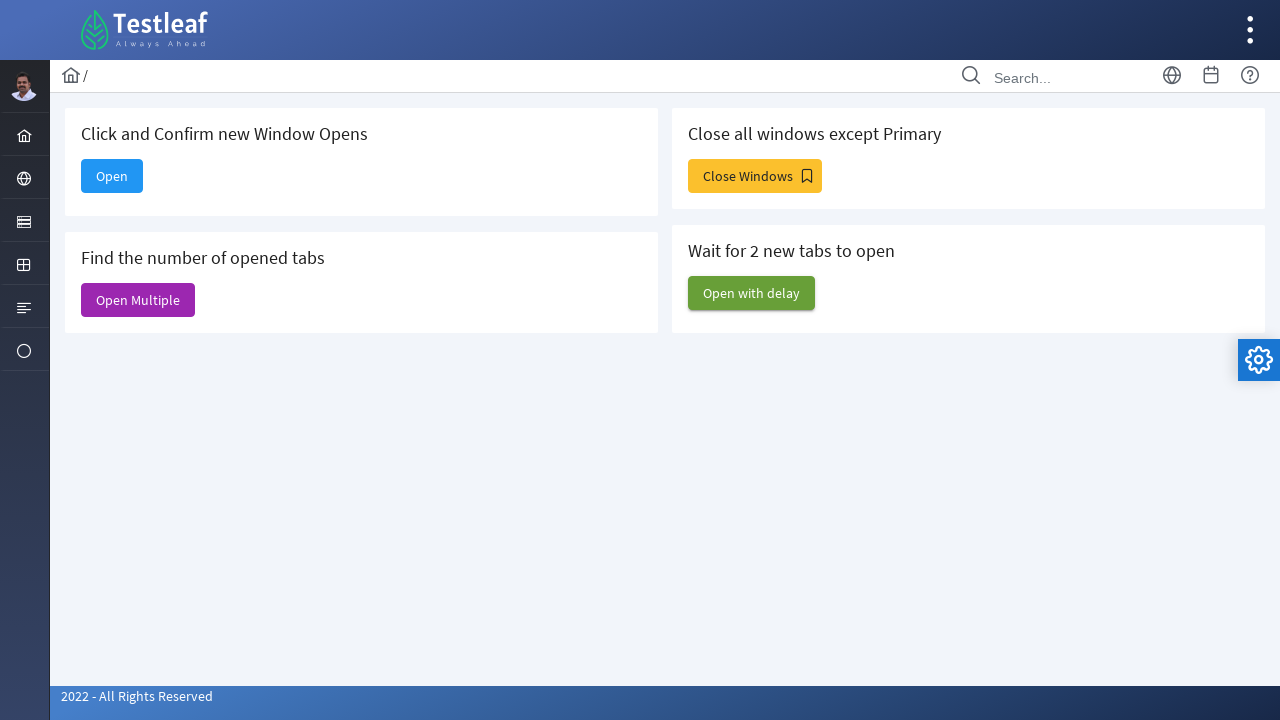

Switched to third window with title: Dashboard
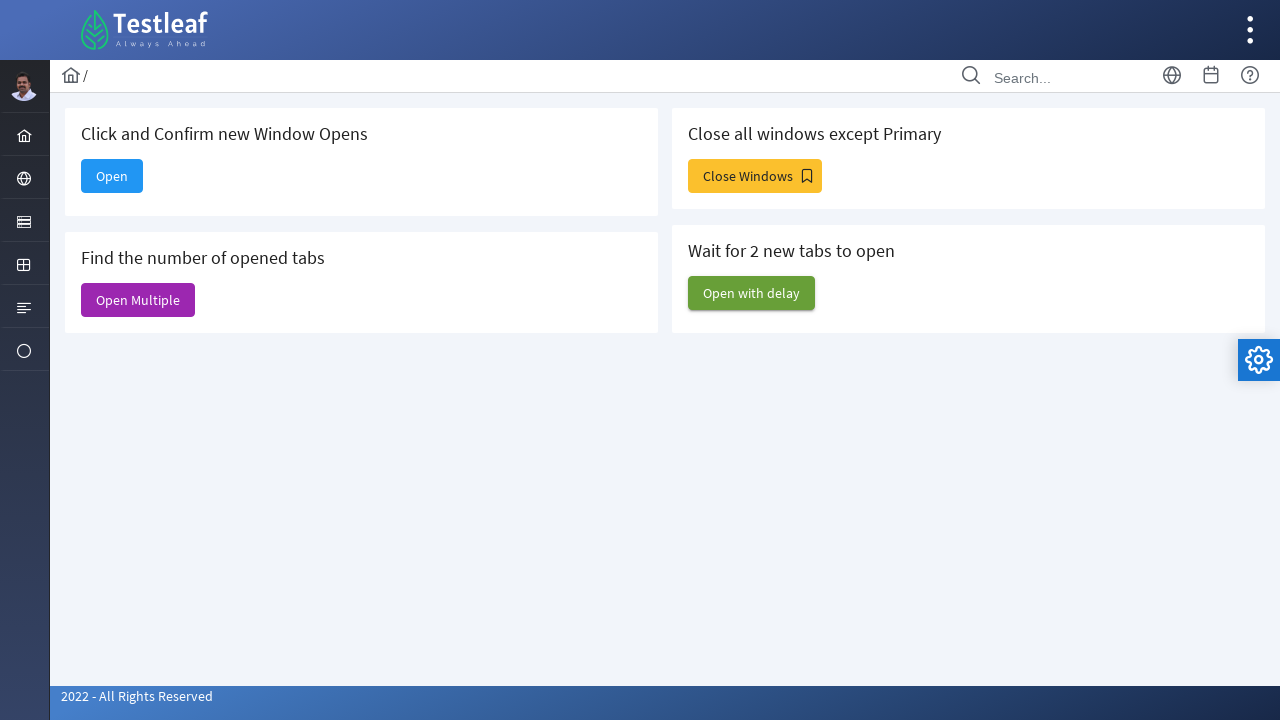

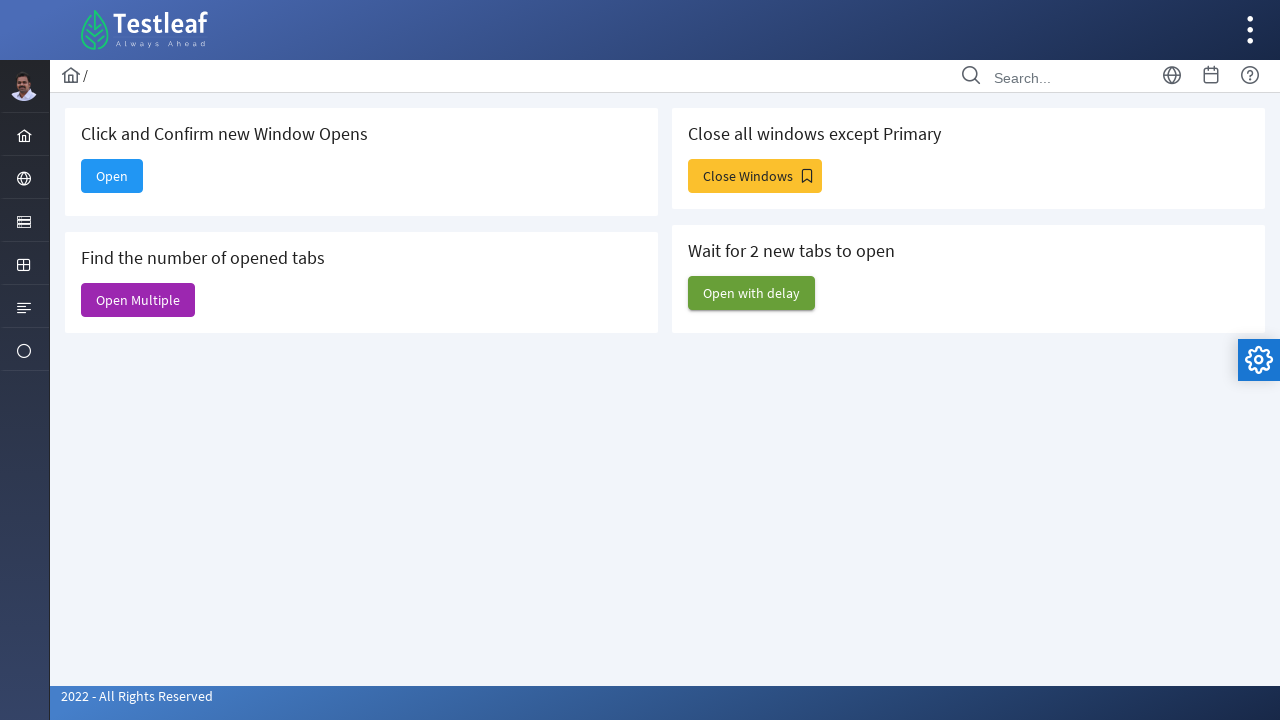